Navigates to the Tuoi Tre news website and verifies the page loads by checking the title and URL

Starting URL: https://tuoitre.vn/

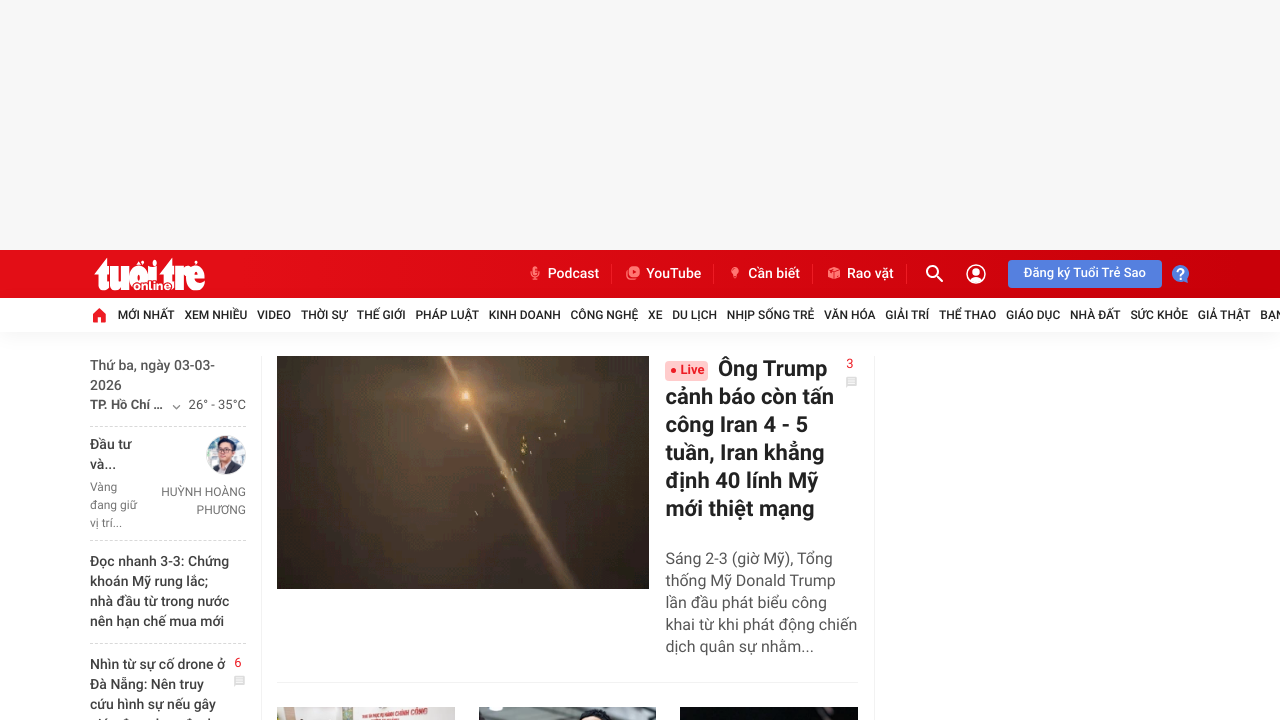

Waited for page to reach domcontentloaded state
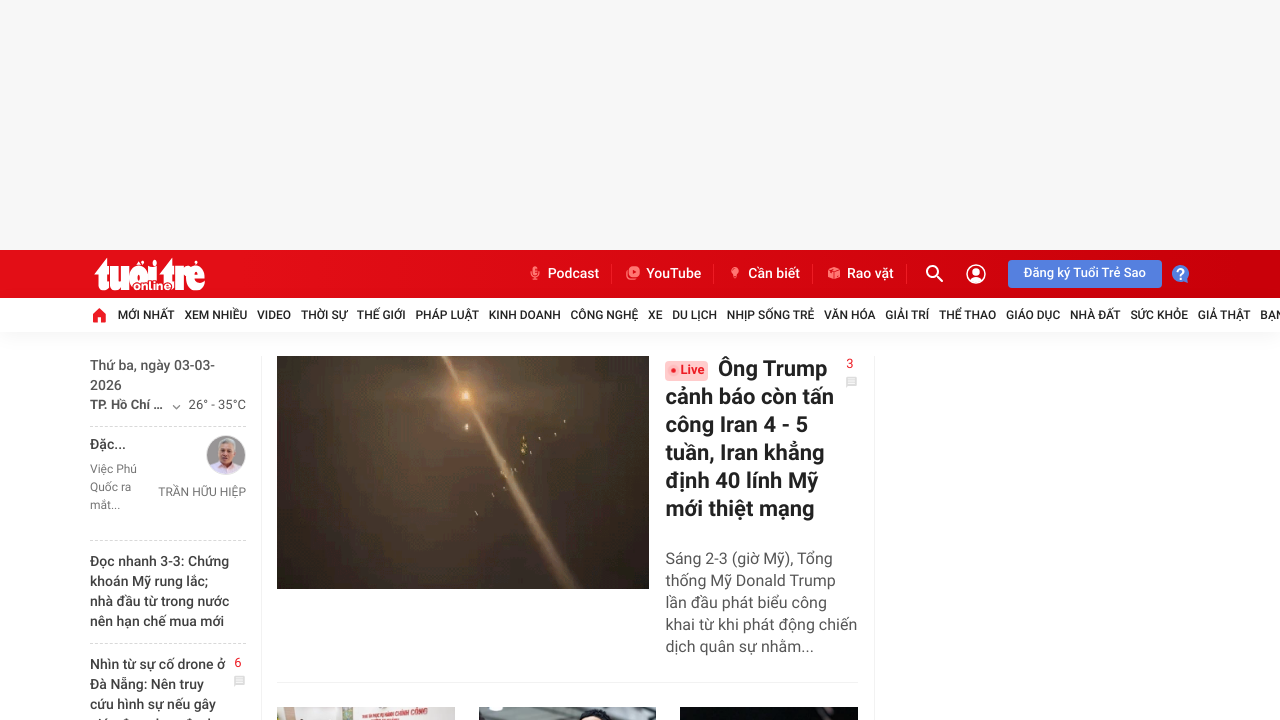

Verified body element is present on Tuoi Tre news website
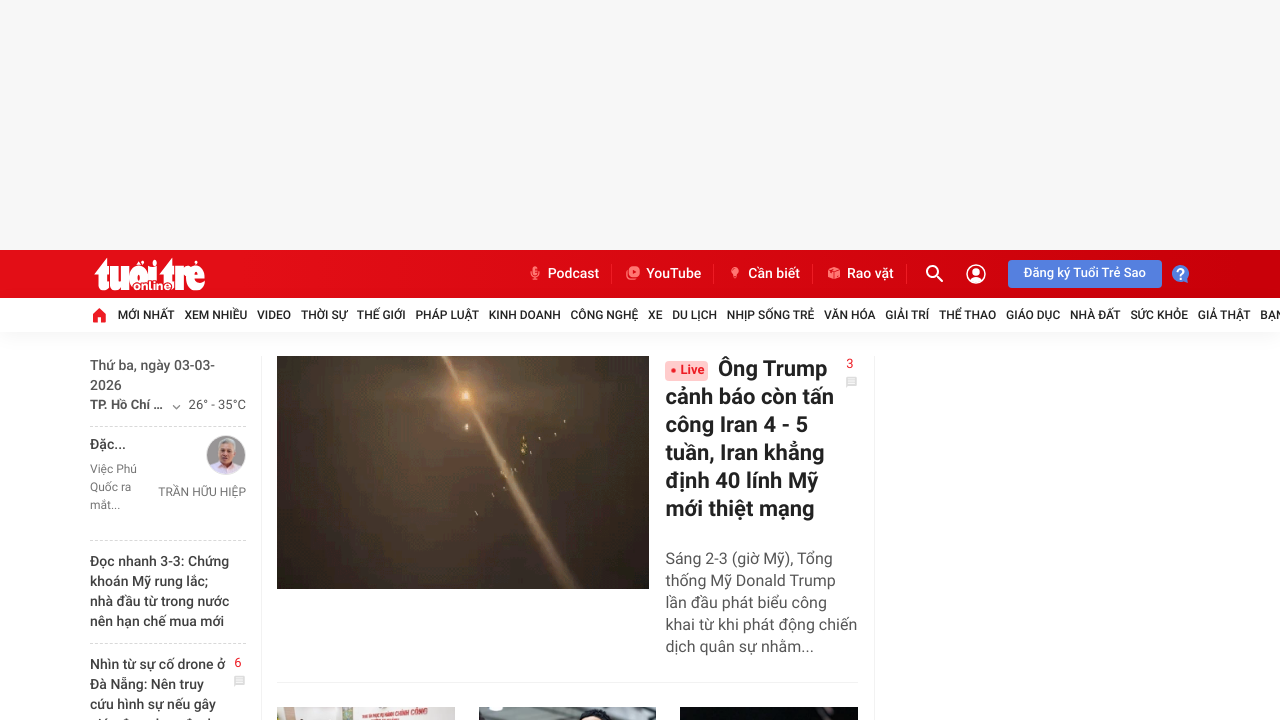

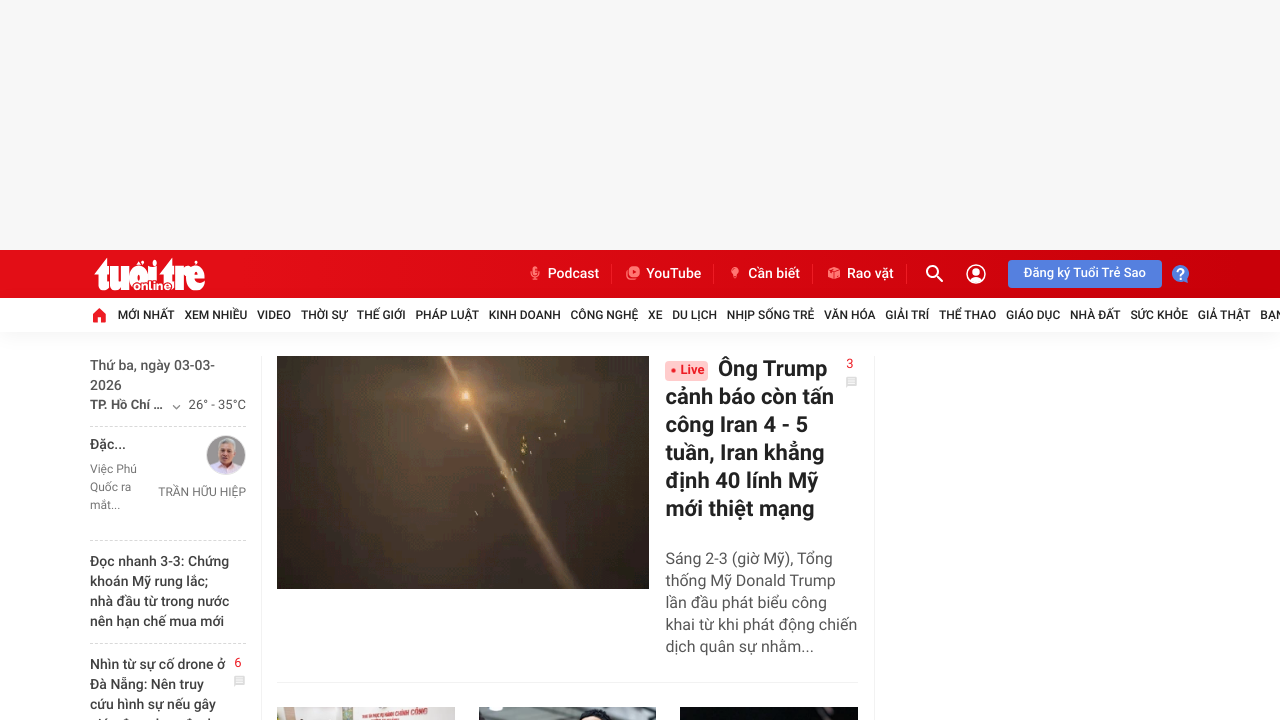